Tests the hotel listing functionality by clicking on the hotel list button and verifying that hotels are displayed

Starting URL: http://hotel-v3.progmasters.hu/

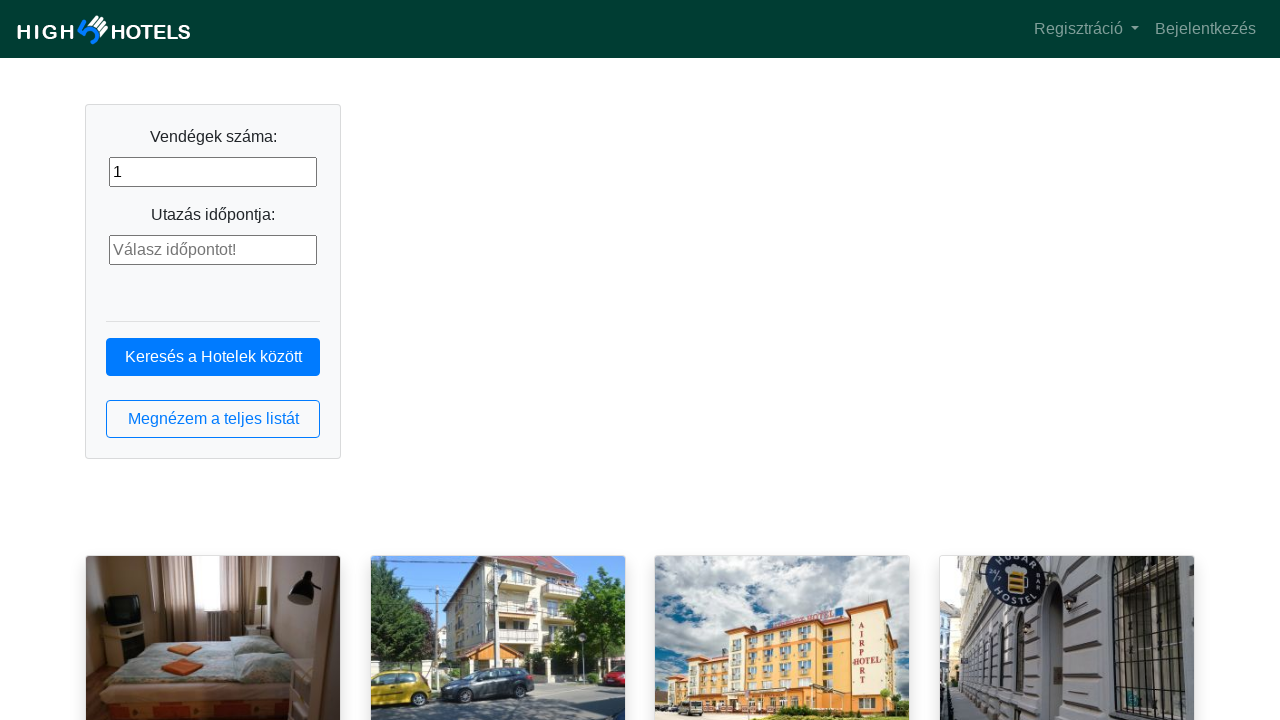

Clicked the hotel list button at (213, 419) on button.btn.btn-outline-primary.btn-block
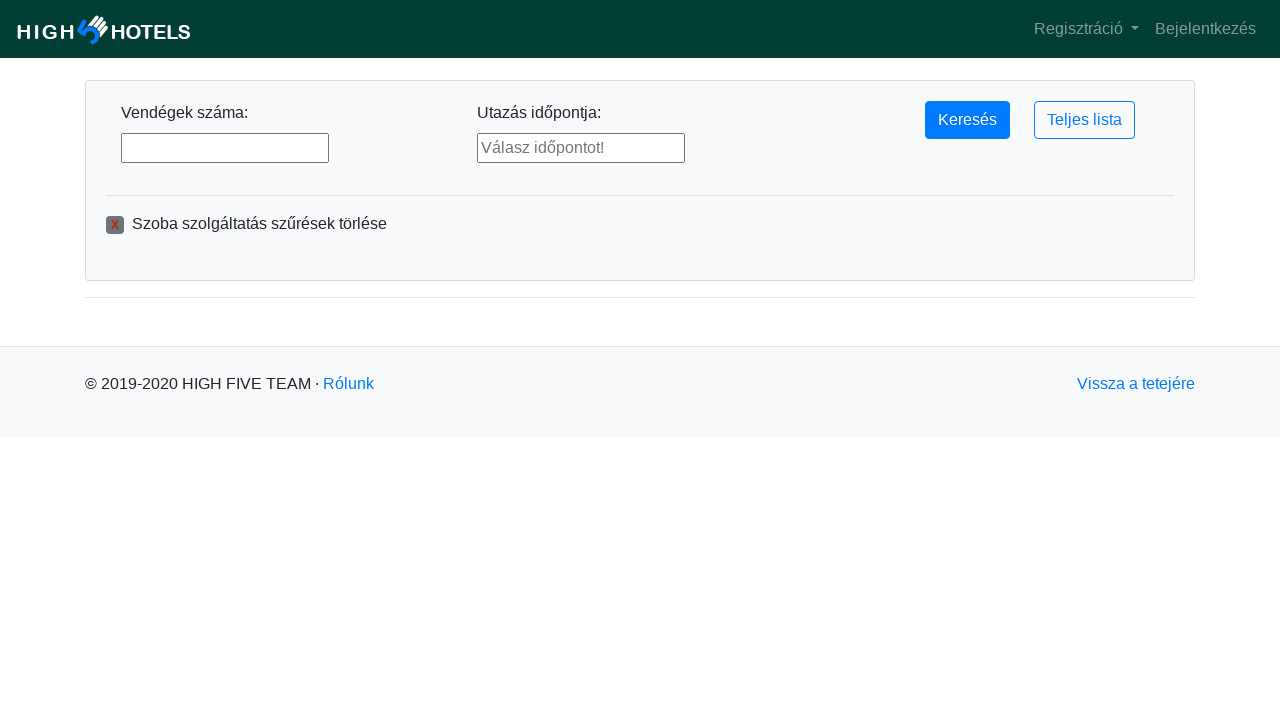

Hotel list loaded and hotels are displayed
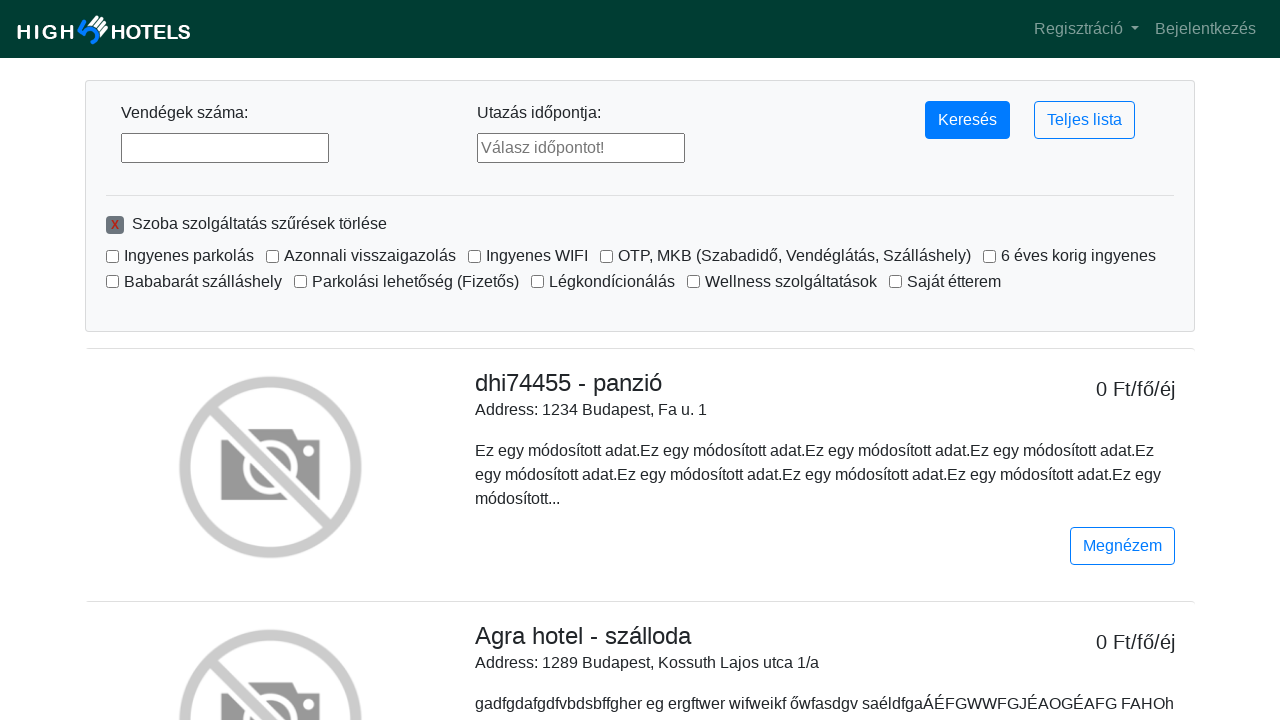

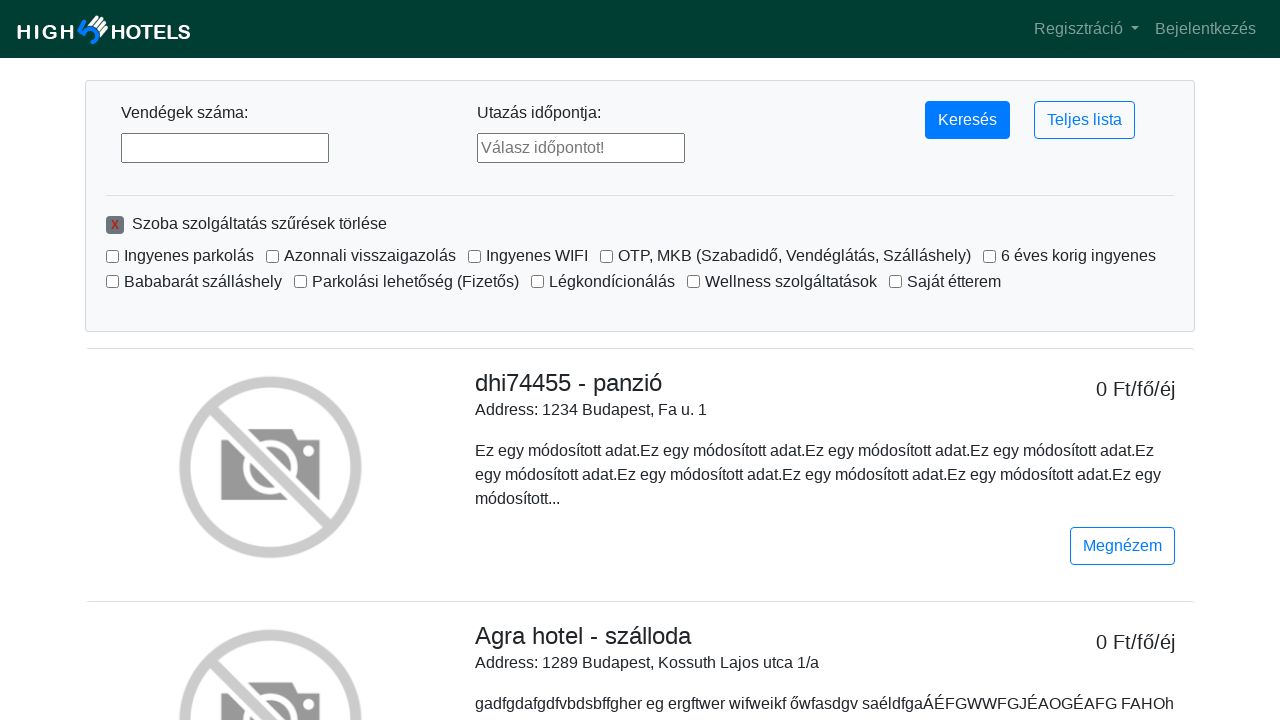